Tests the email subscription feature on the homepage footer by scrolling down, entering an email, and verifying the success message.

Starting URL: https://automationexercise.com/

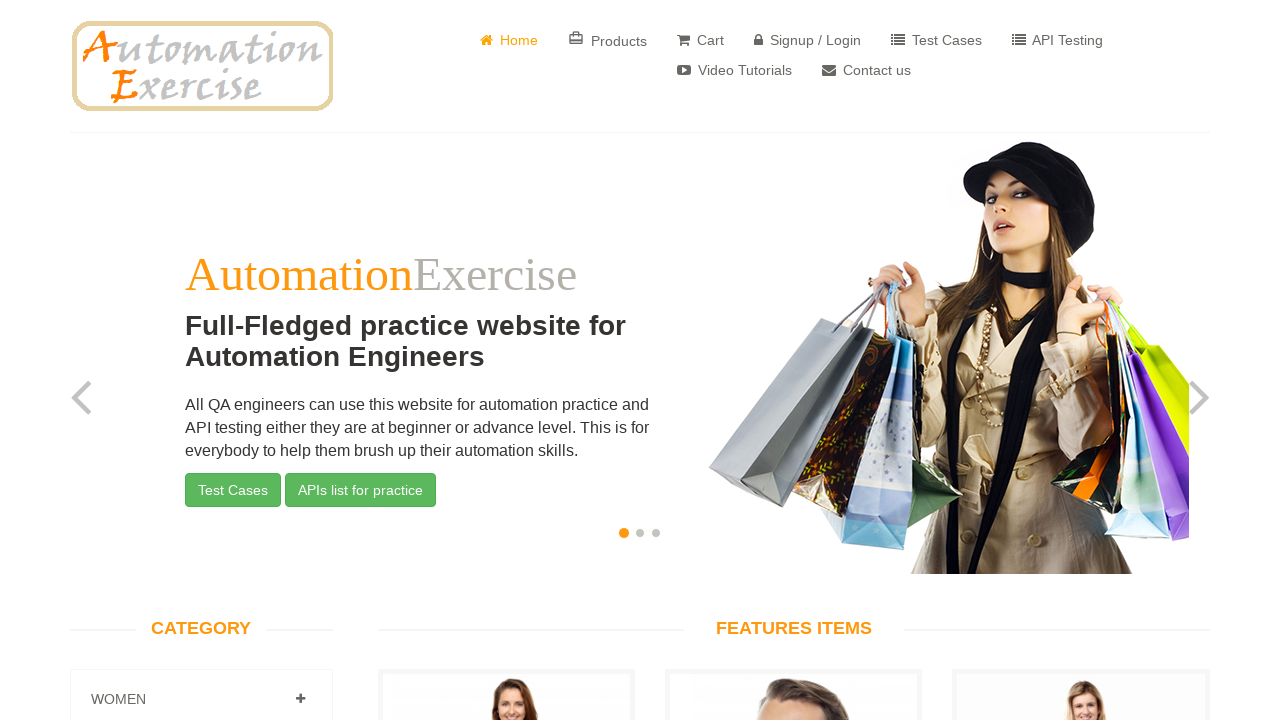

Verified home page header is visible
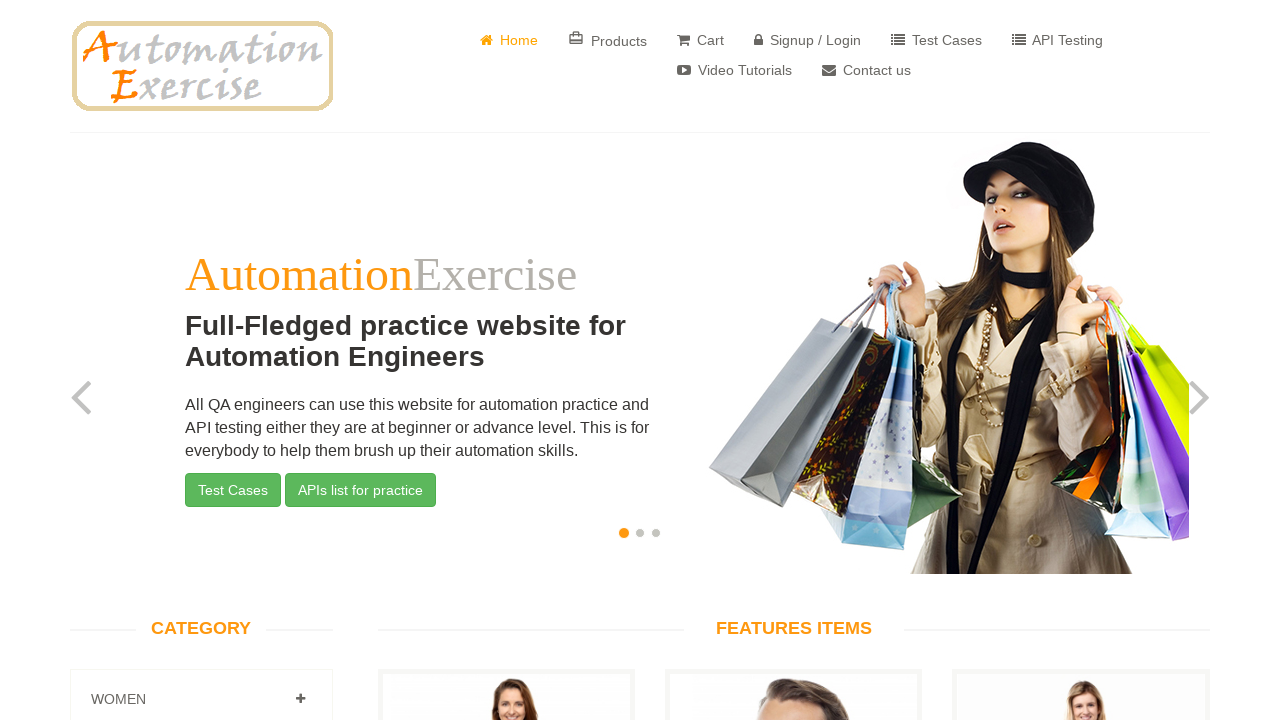

Pressed PageDown to scroll down
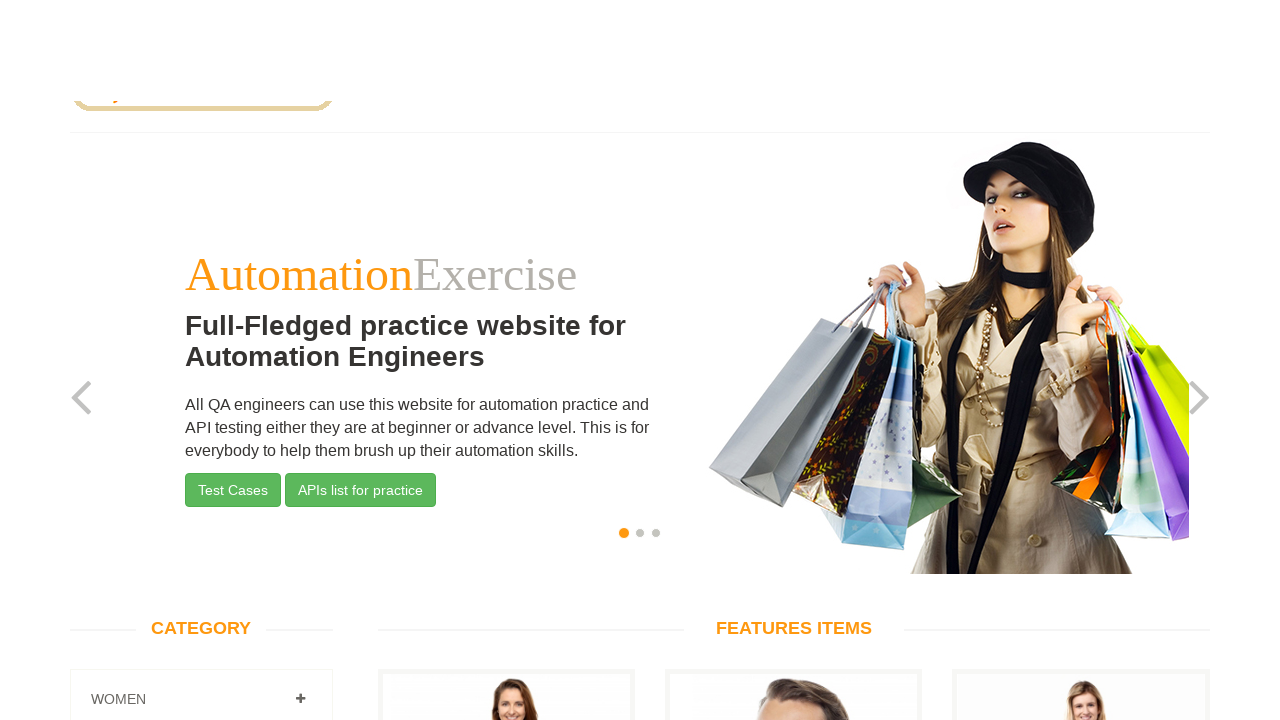

Pressed PageDown again to scroll further
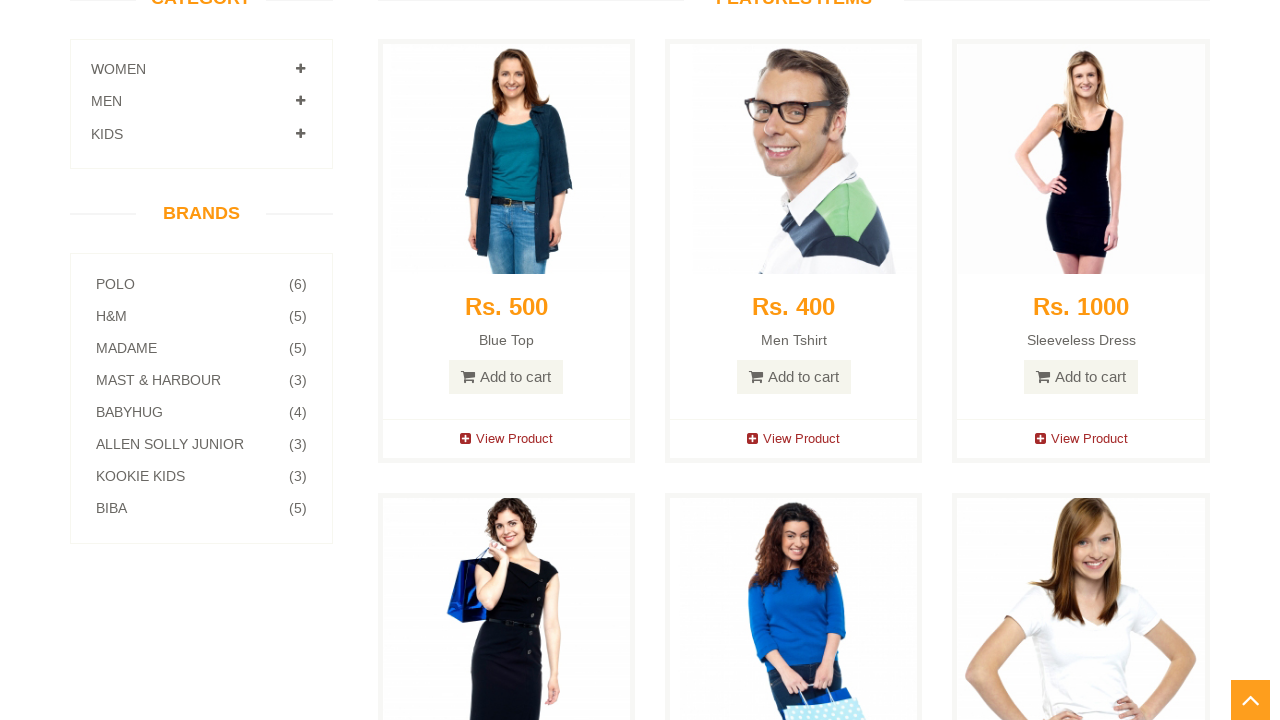

Verified subscription heading is visible in footer
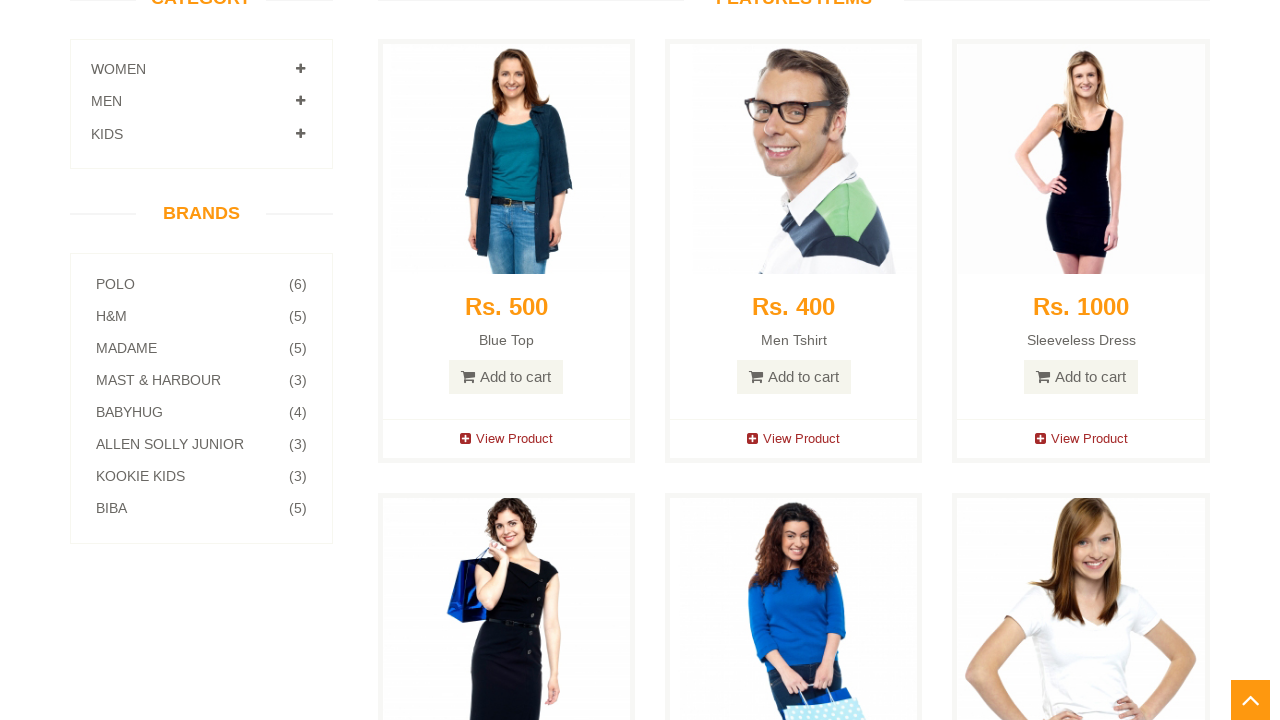

Filled email field with 'testuser847@example.com' on input#susbscribe_email
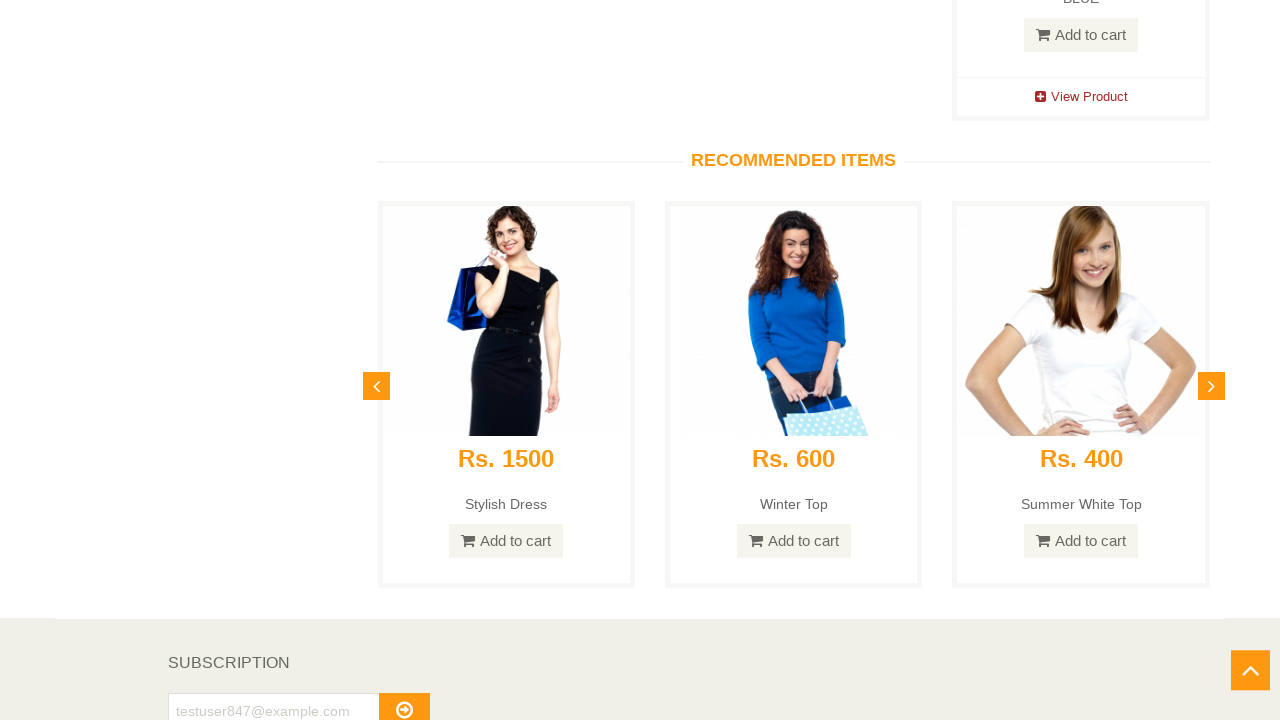

Clicked subscribe button at (404, 702) on button#subscribe
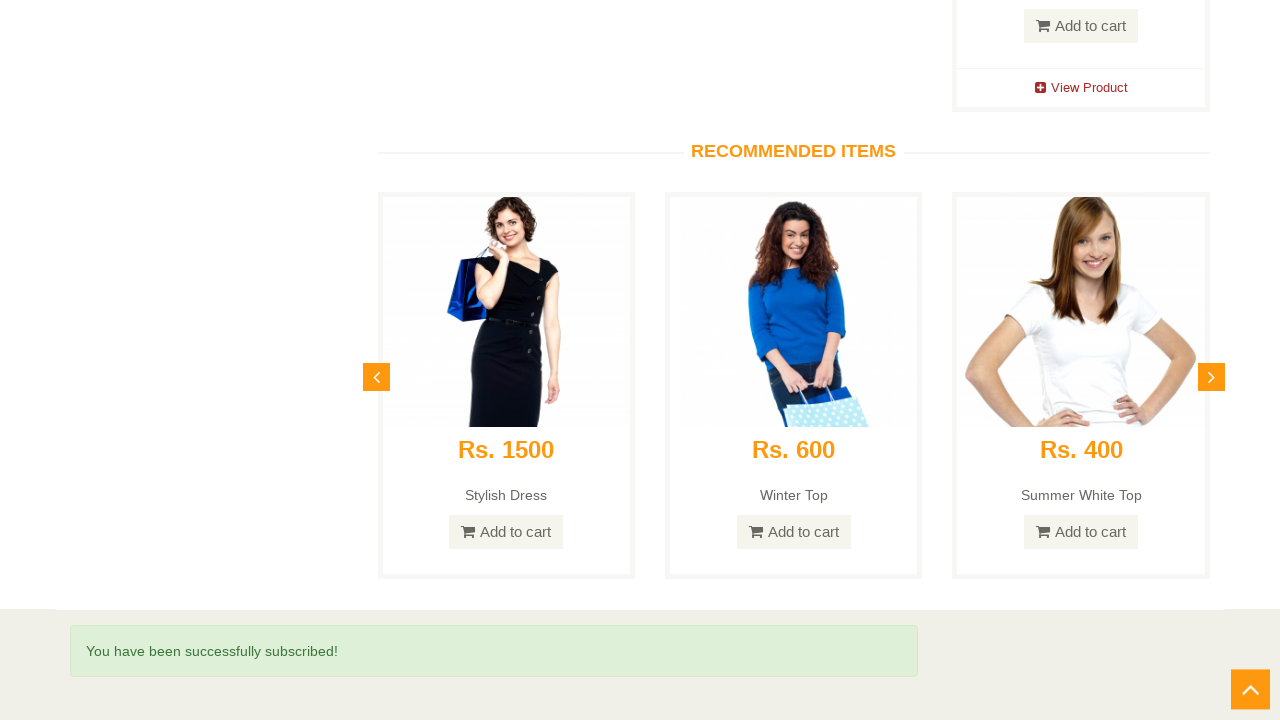

Verified subscription success message appeared
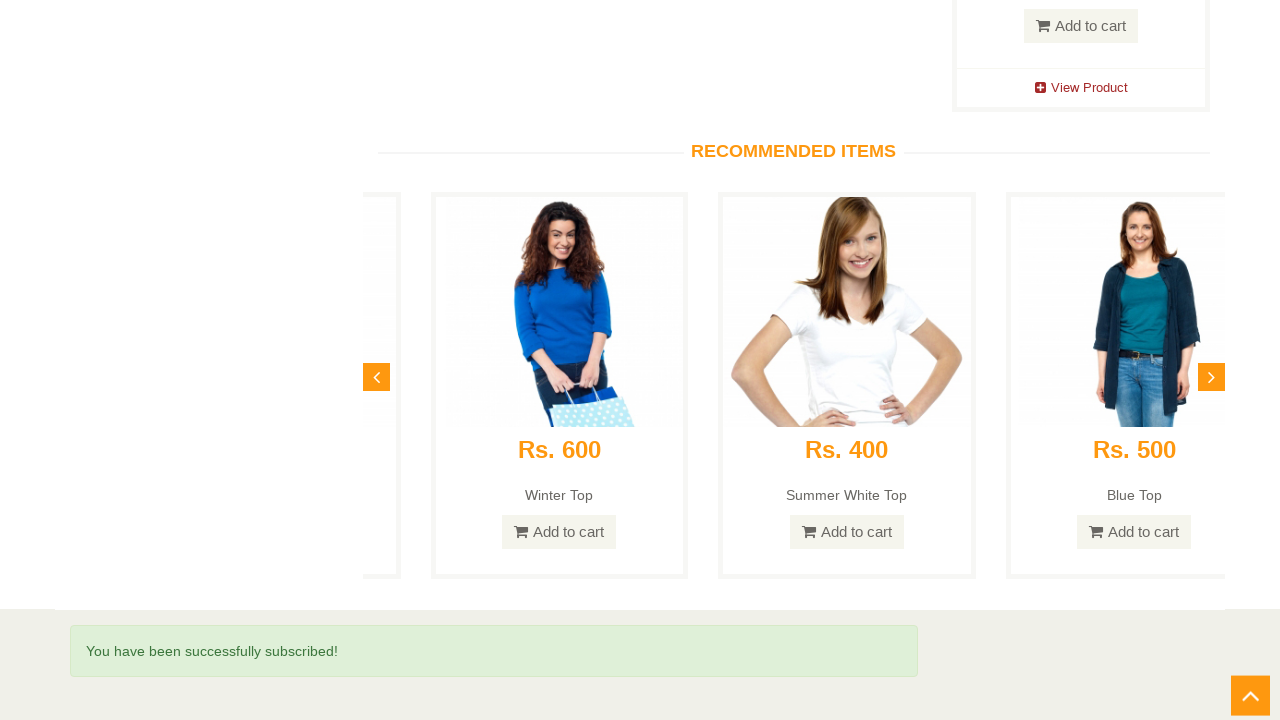

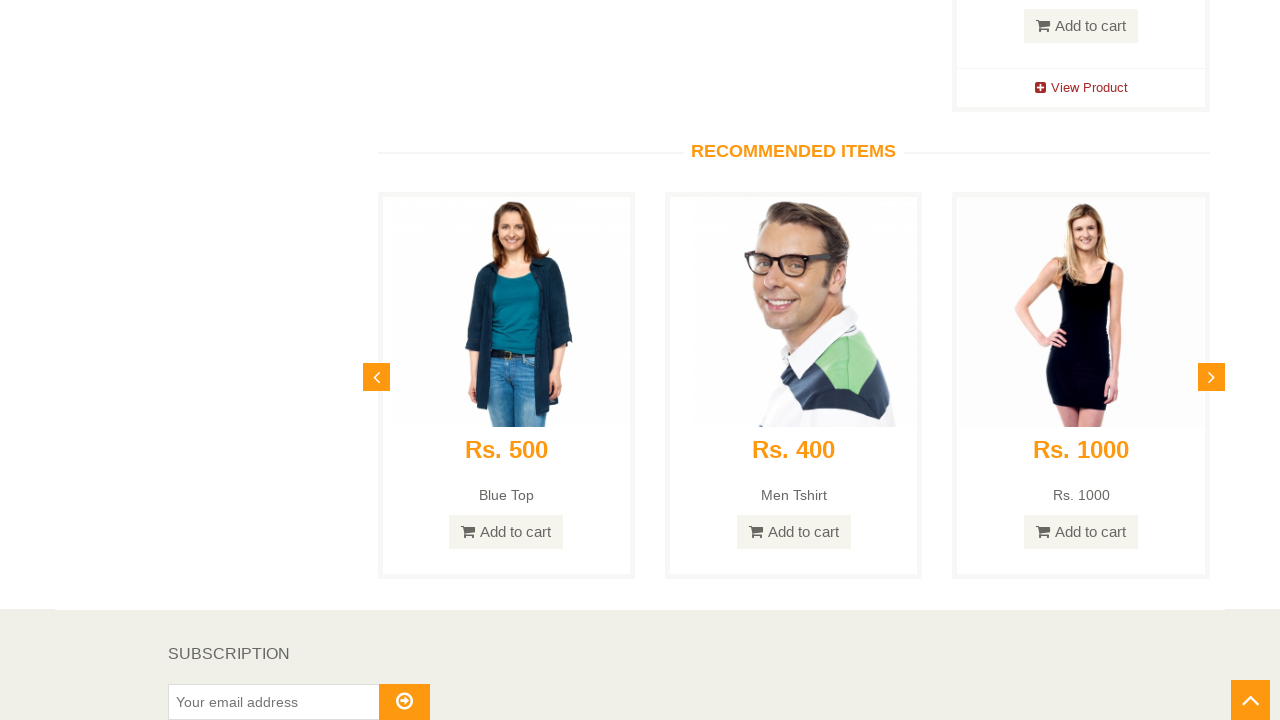